A simple cross-browser compatibility test that navigates to Flipkart's homepage and verifies the page loads successfully.

Starting URL: https://www.flipkart.com/

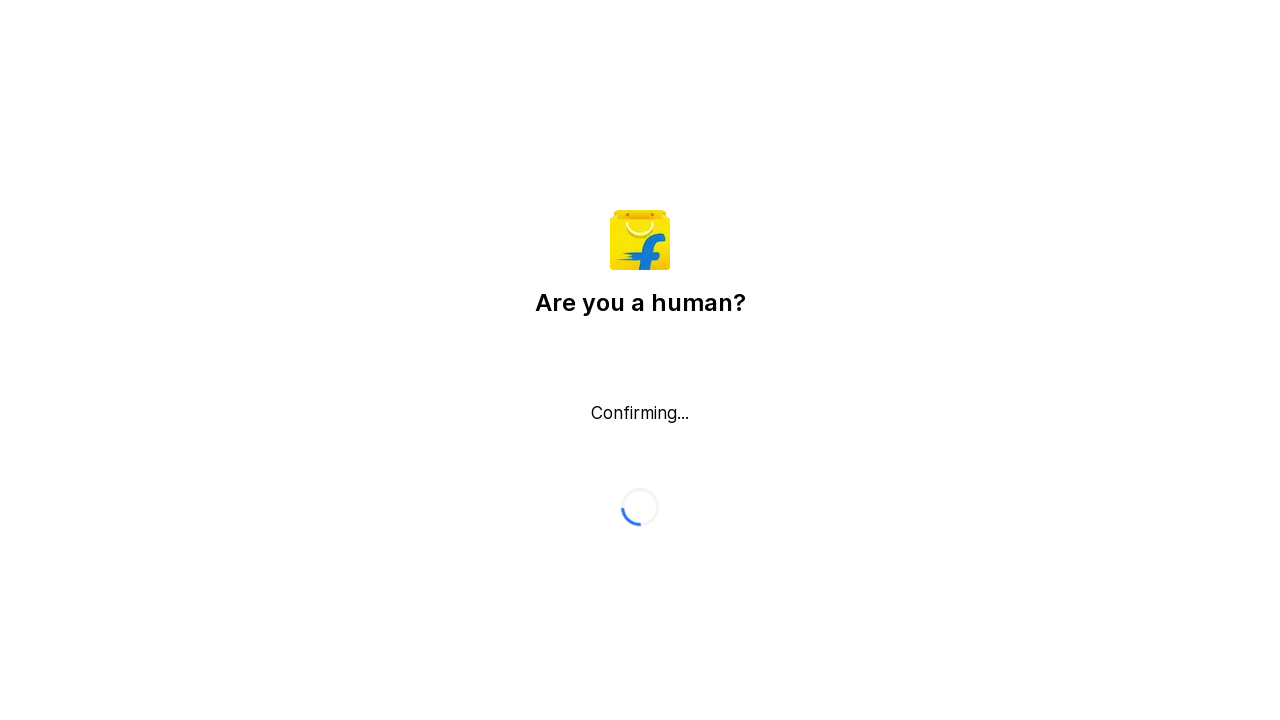

Waited for page to reach domcontentloaded state
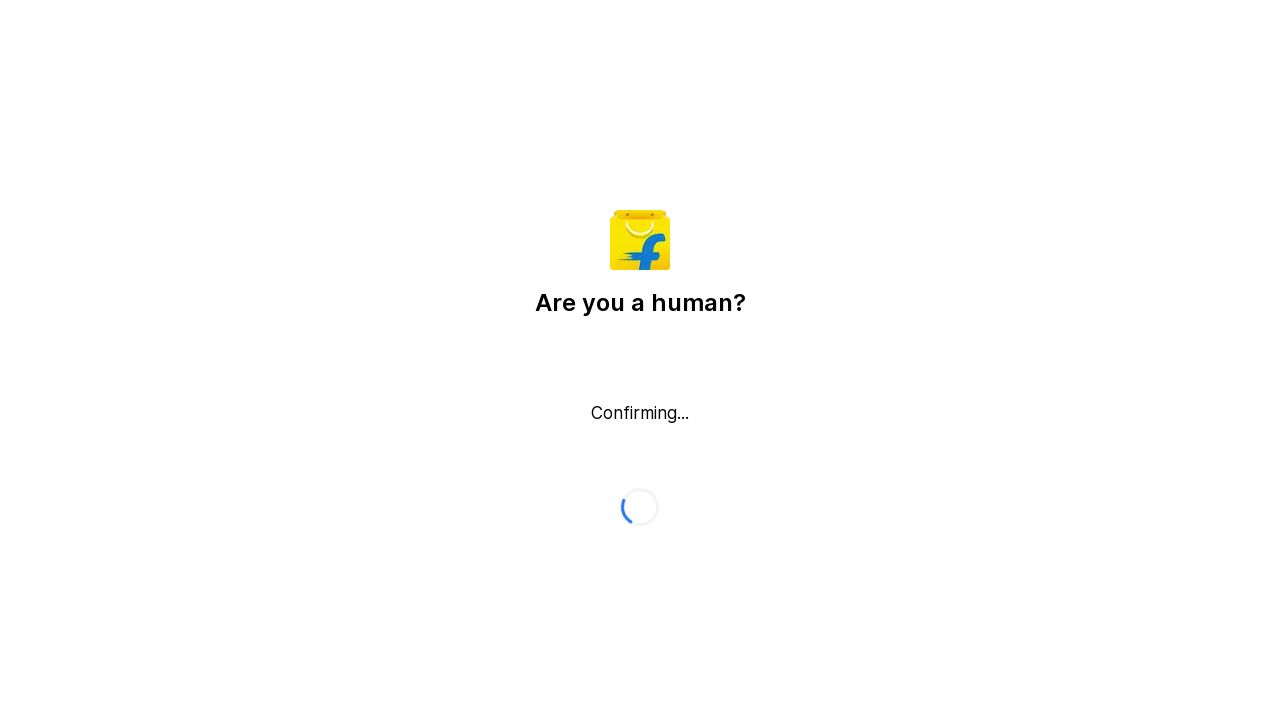

Verified body element is present on Flipkart homepage
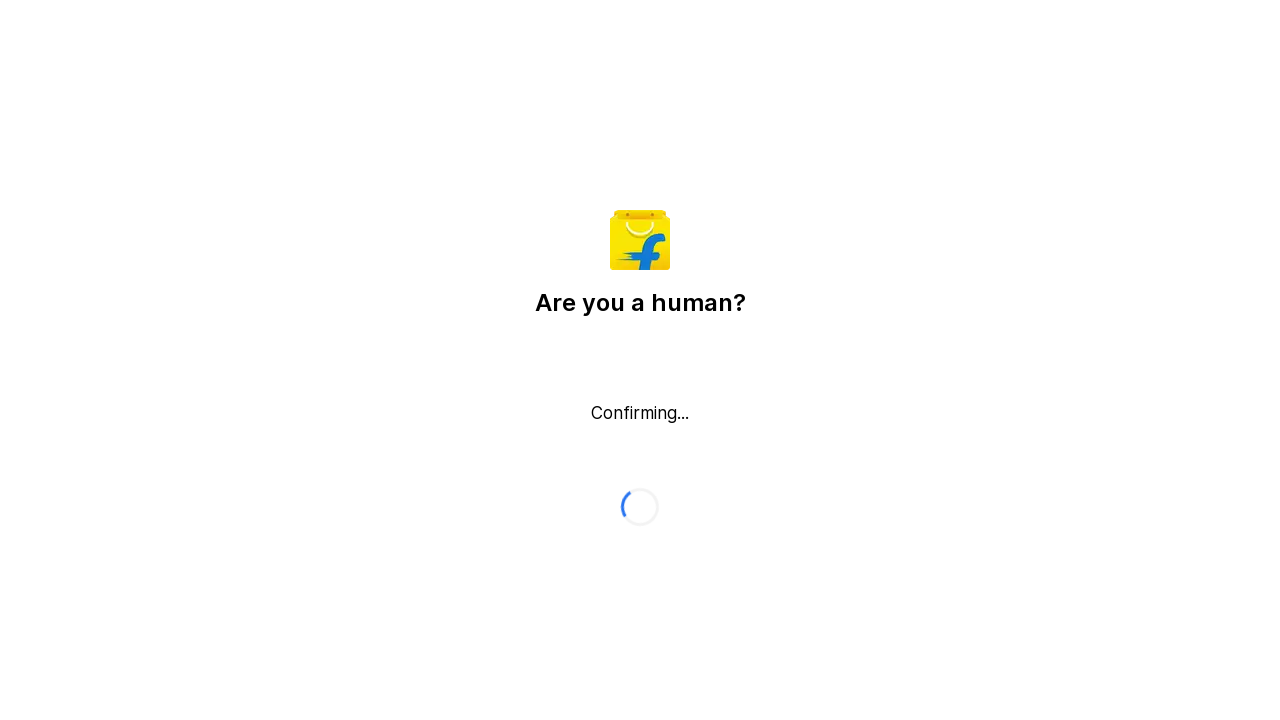

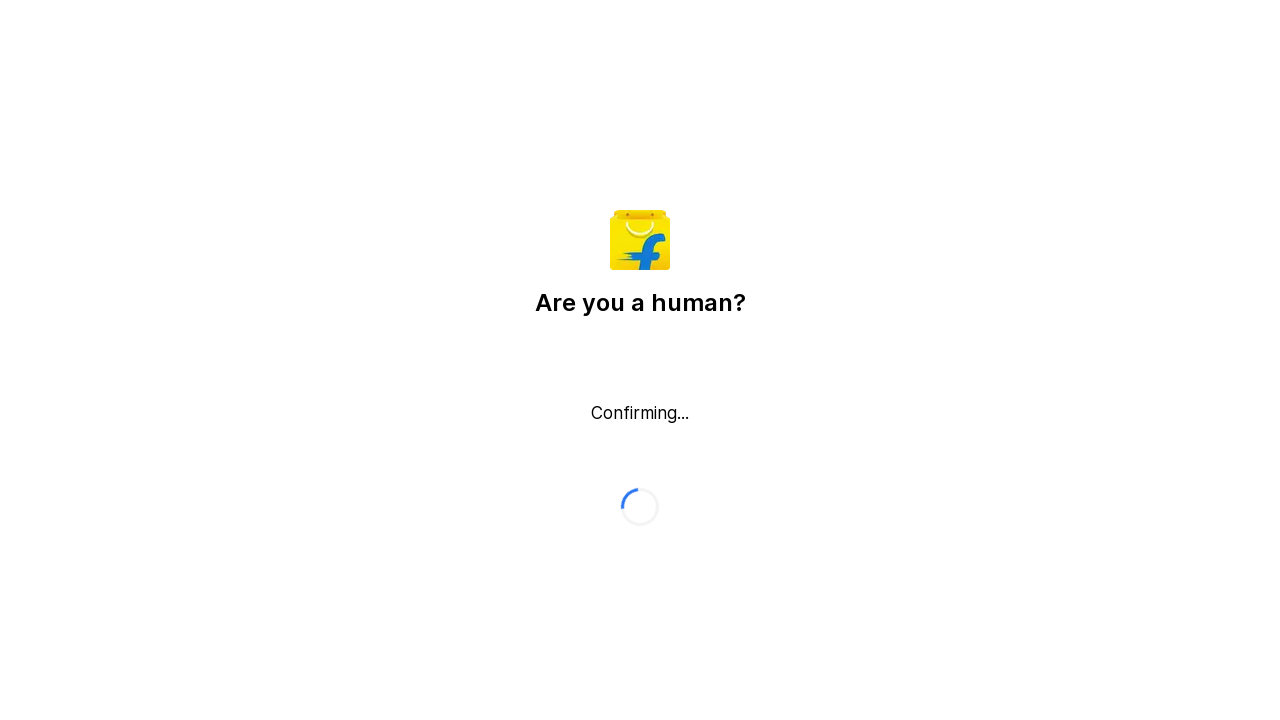